Fills out a registration form with user details including name, address, phone, SSN, username and password, then submits the form

Starting URL: https://parabank.parasoft.com/parabank/register.htm

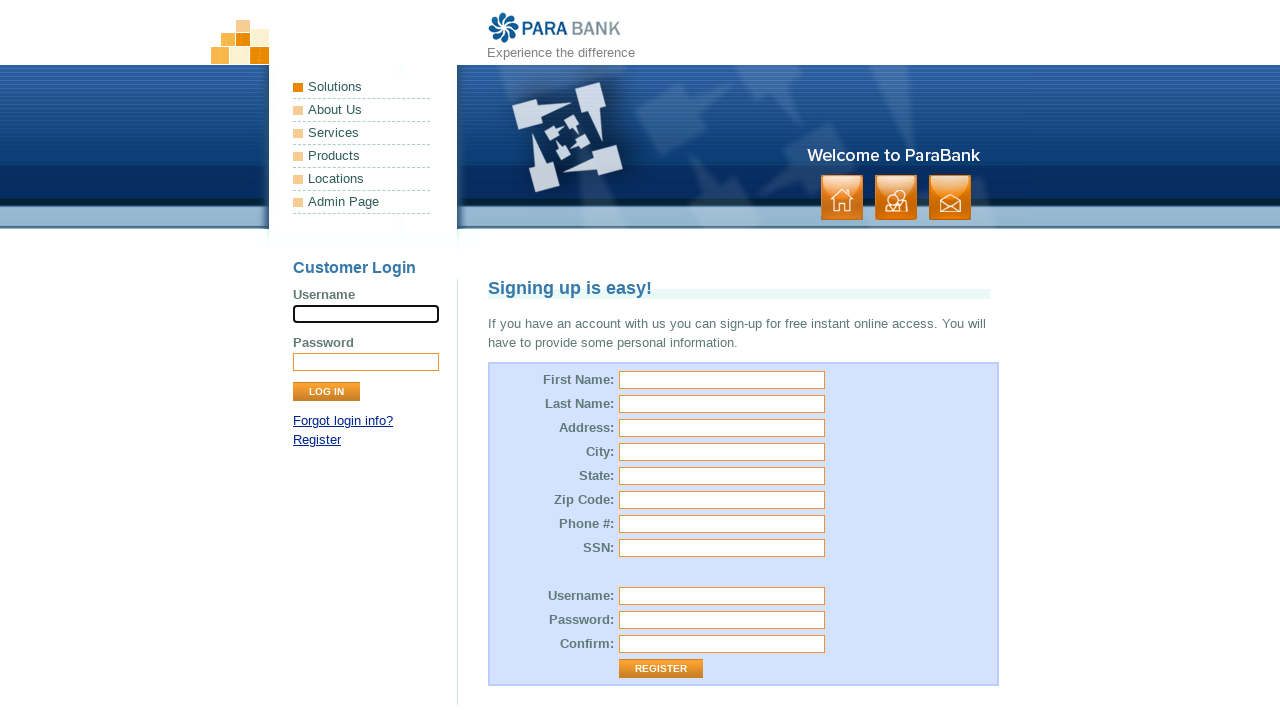

Filled first name field with 'Emma' on input[name='customer.firstName']
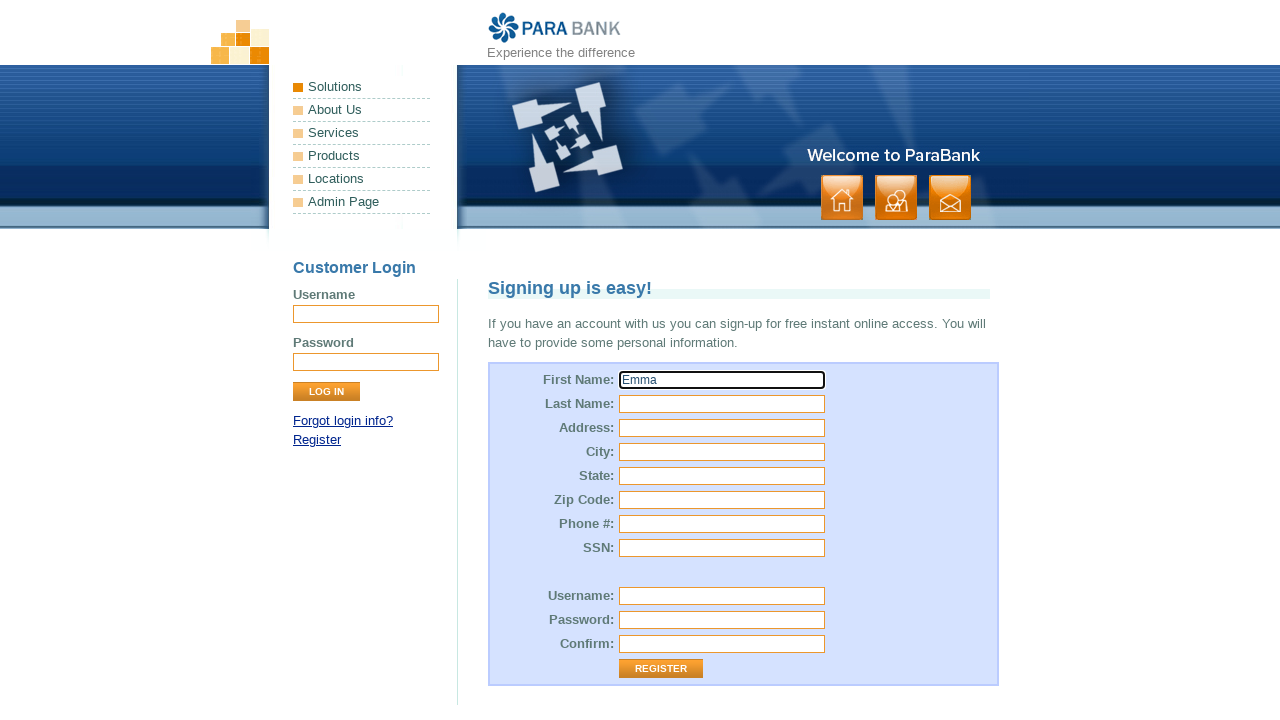

Filled last name field with 'Johnson' on input[name='customer.lastName']
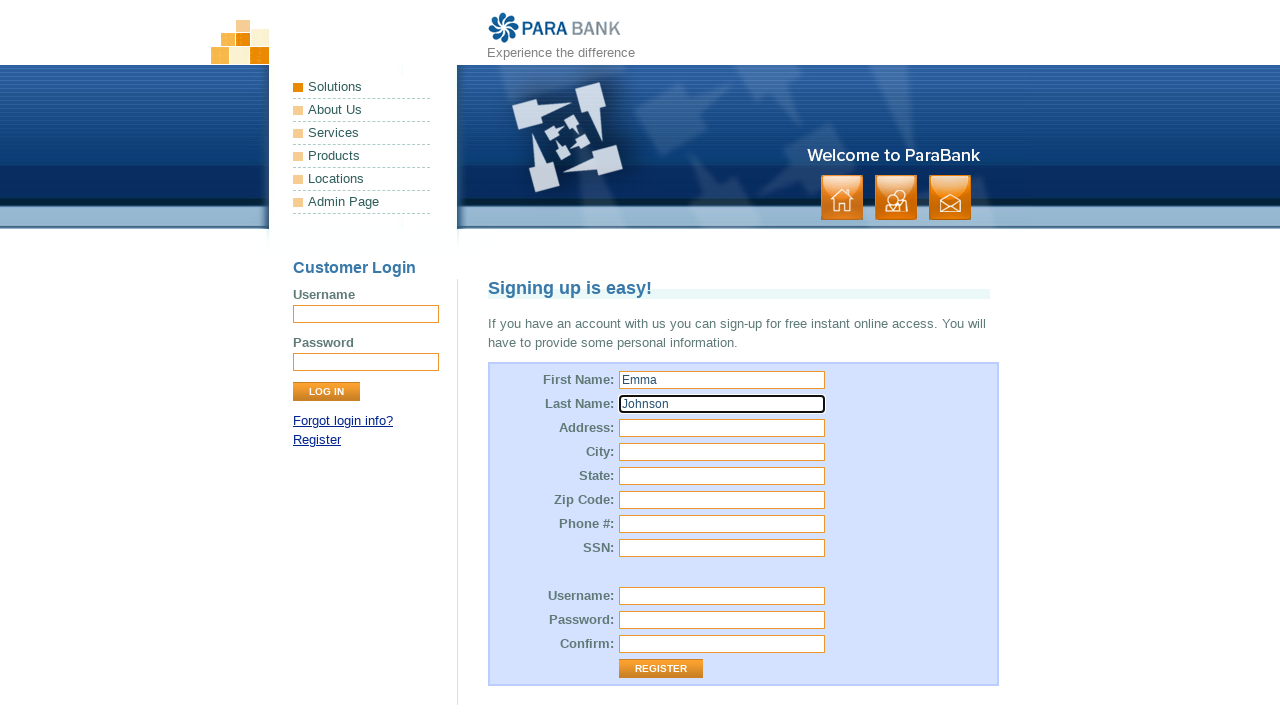

Filled street address with '789 Oak Avenue' on #customer\.address\.street
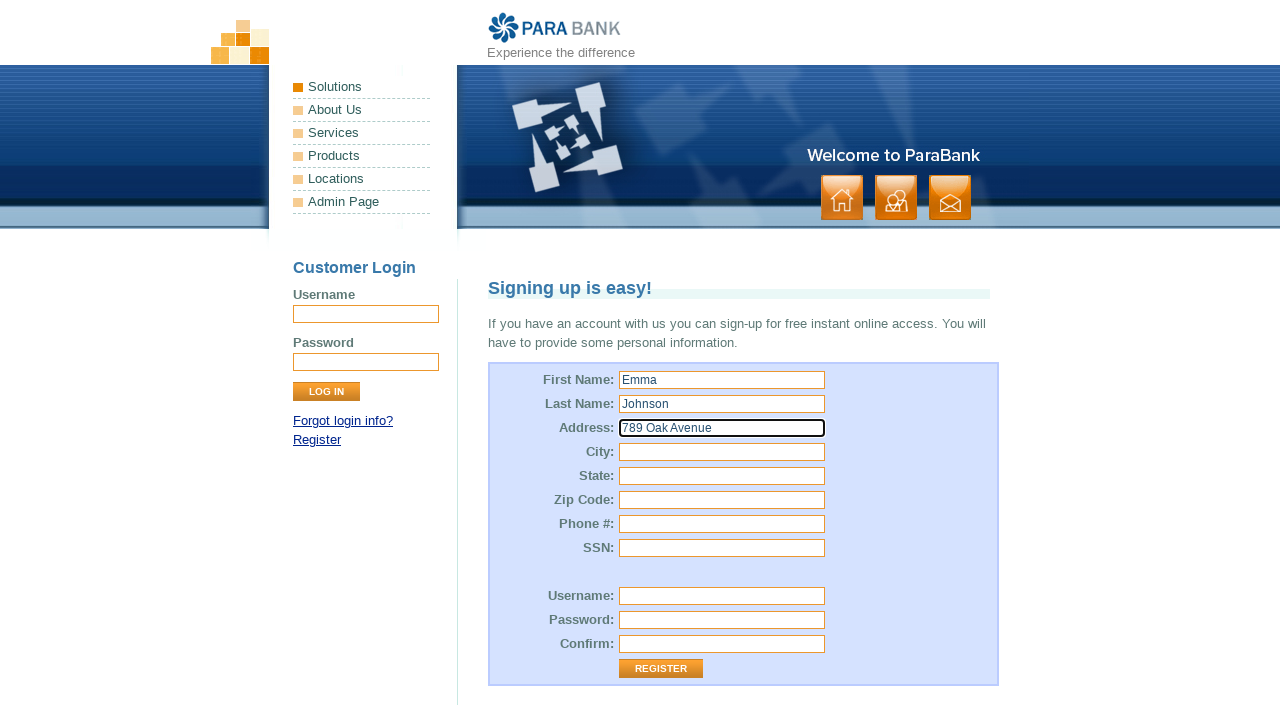

Filled city field with 'Springfield' on #customer\.address\.city
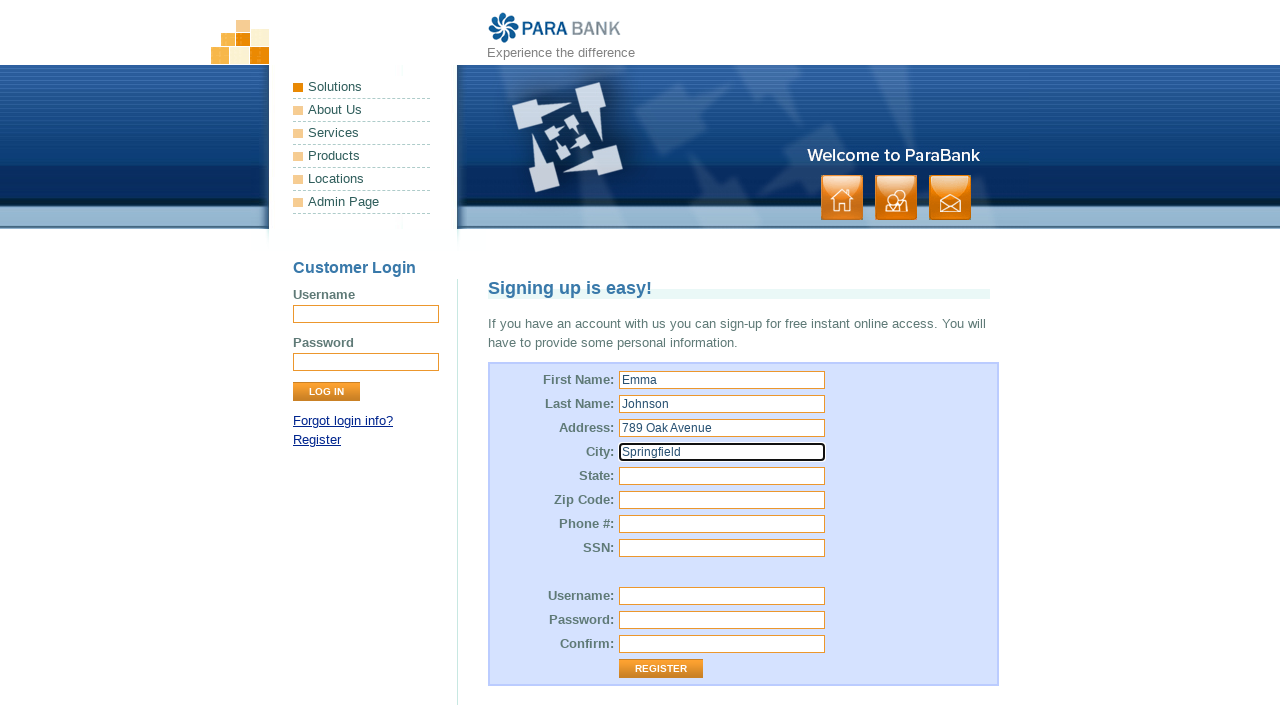

Filled state field with 'Illinois' on #customer\.address\.state
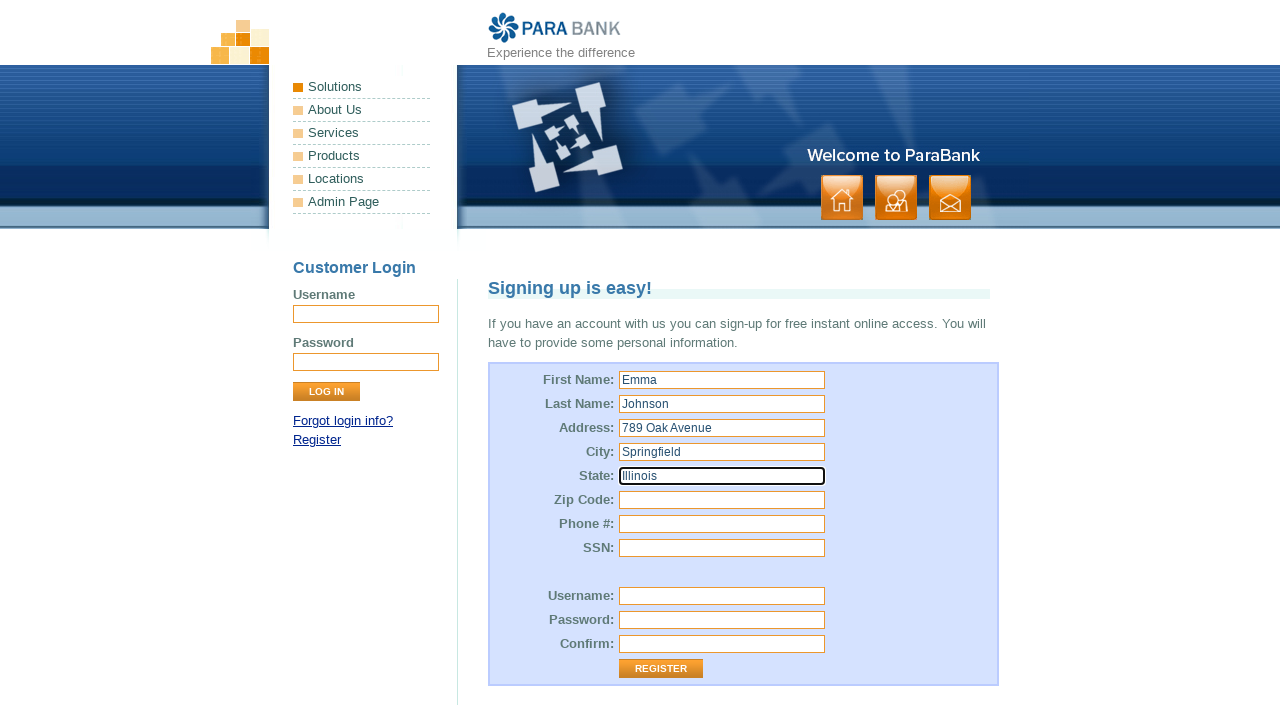

Filled zip code field with '62701' on #customer\.address\.zipCode
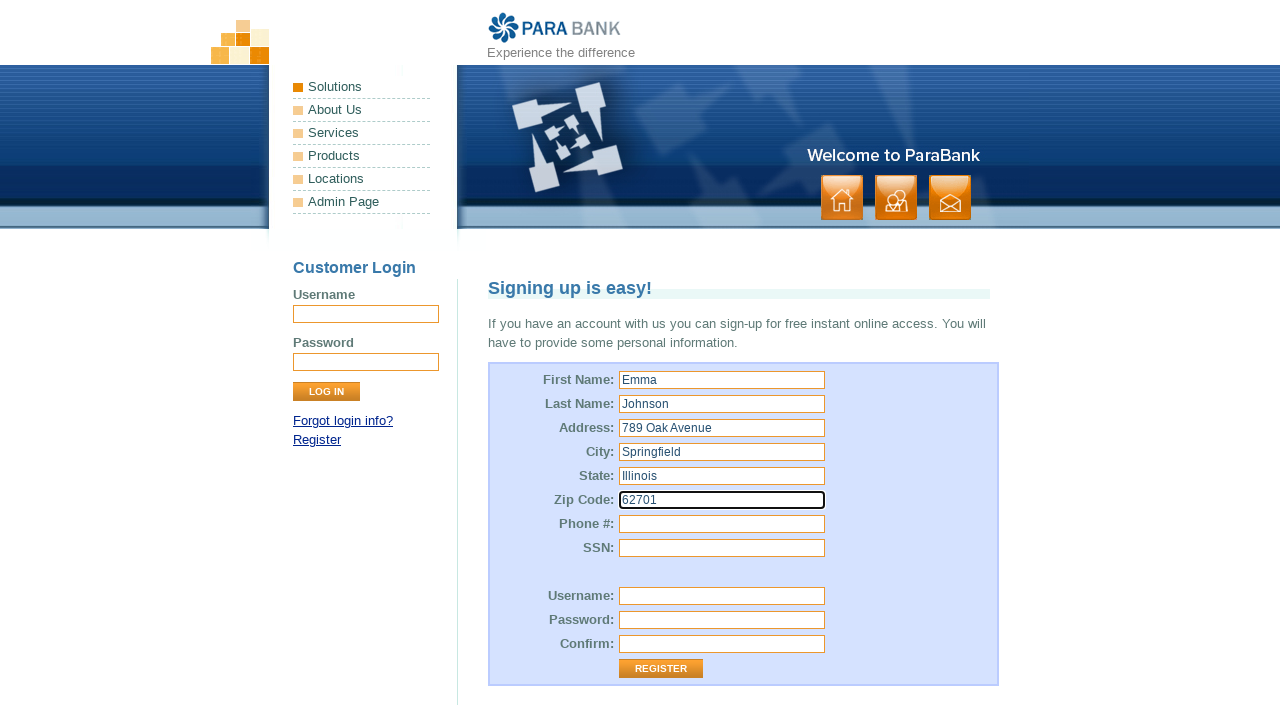

Filled phone number with '217-555-8923' on #customer\.phoneNumber
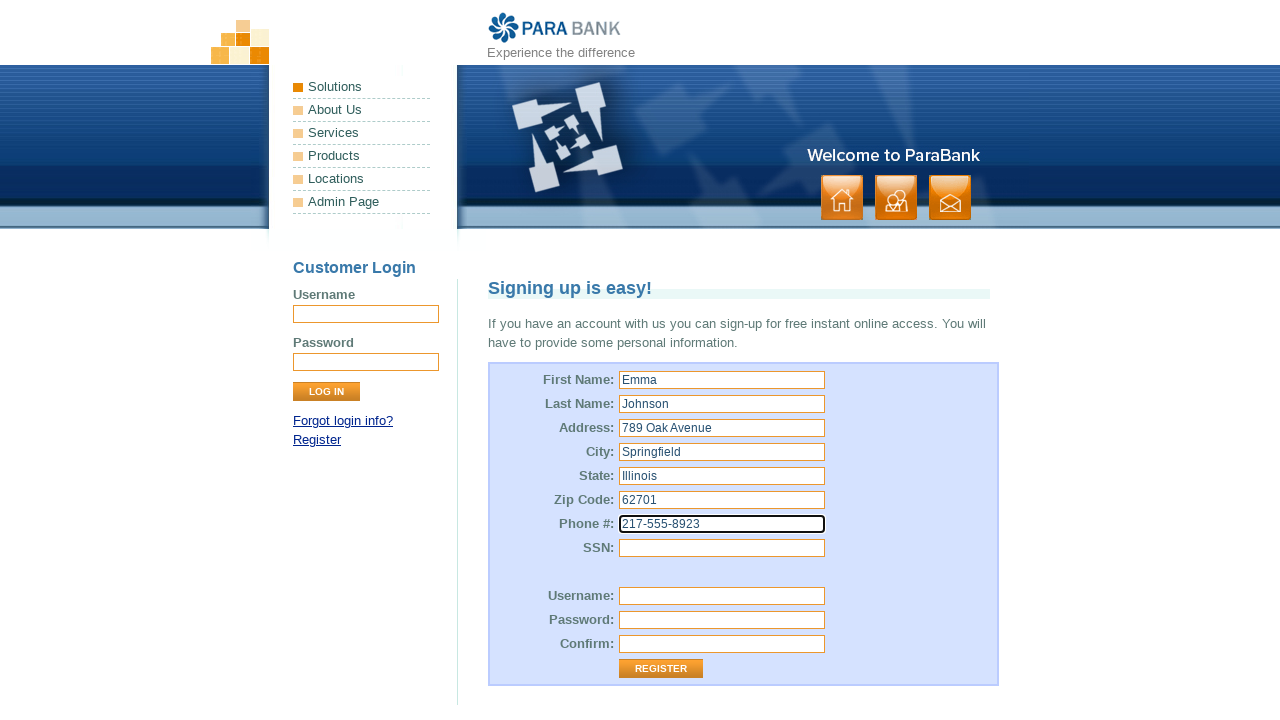

Filled SSN field with '123-45-6789' on #customer\.ssn
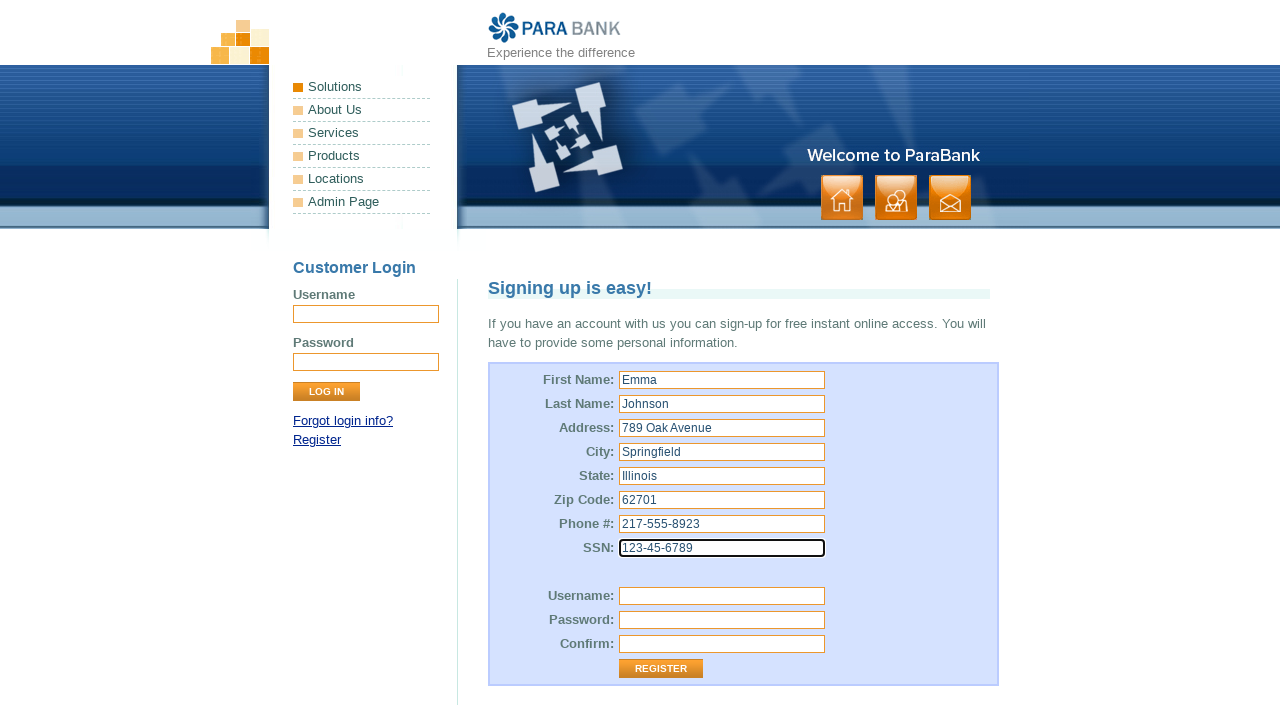

Filled username field with 'user_test_2024' on #customer\.username
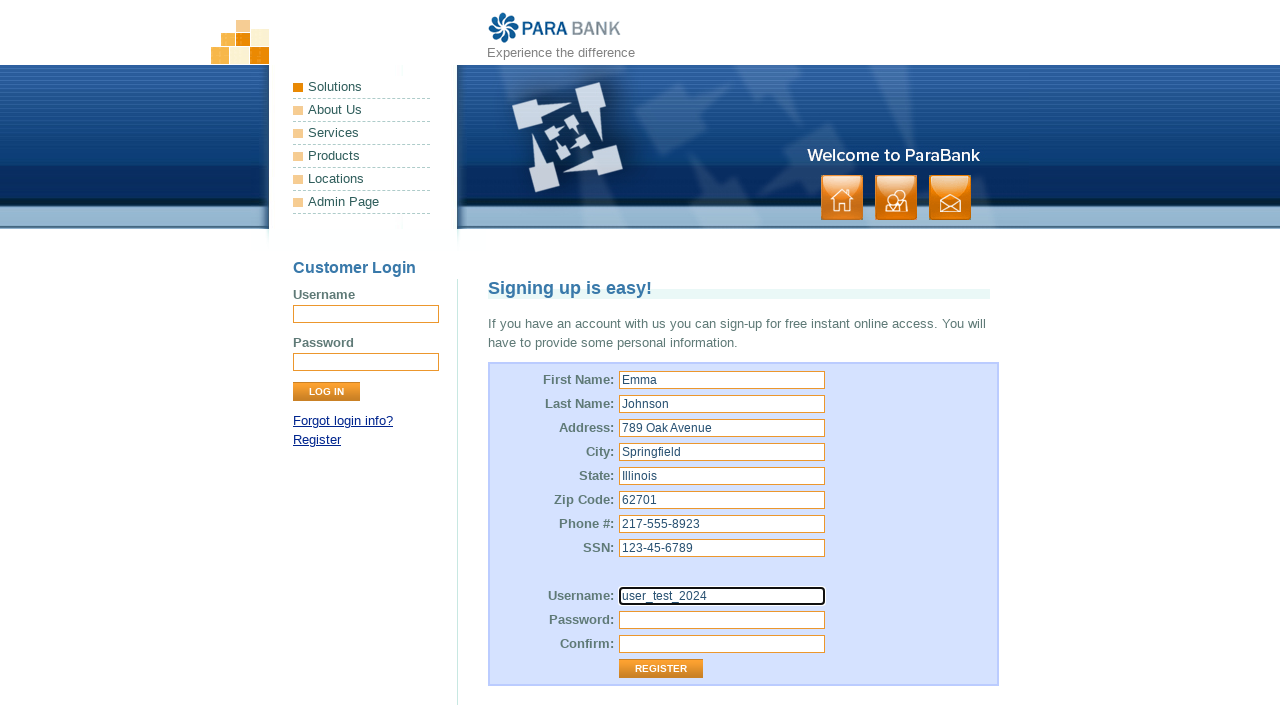

Filled password field with 'SecurePass123' on #customer\.password
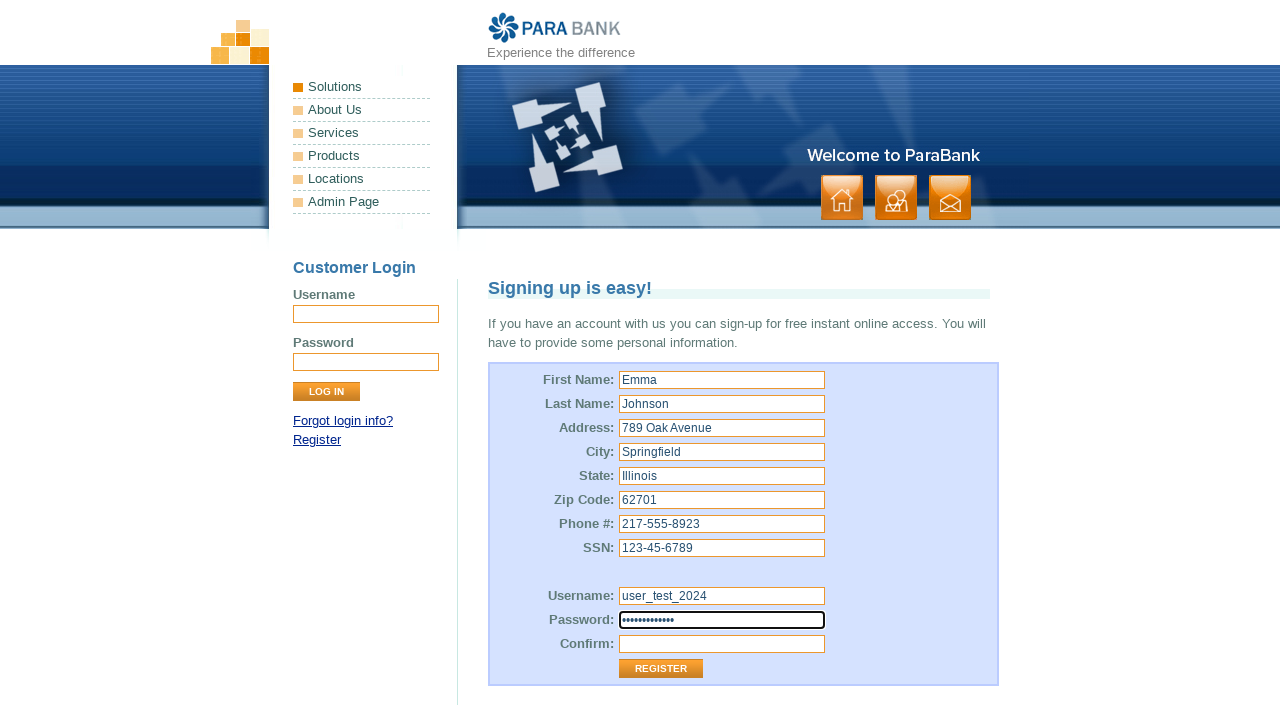

Filled password confirmation field with 'SecurePass123' on #repeatedPassword
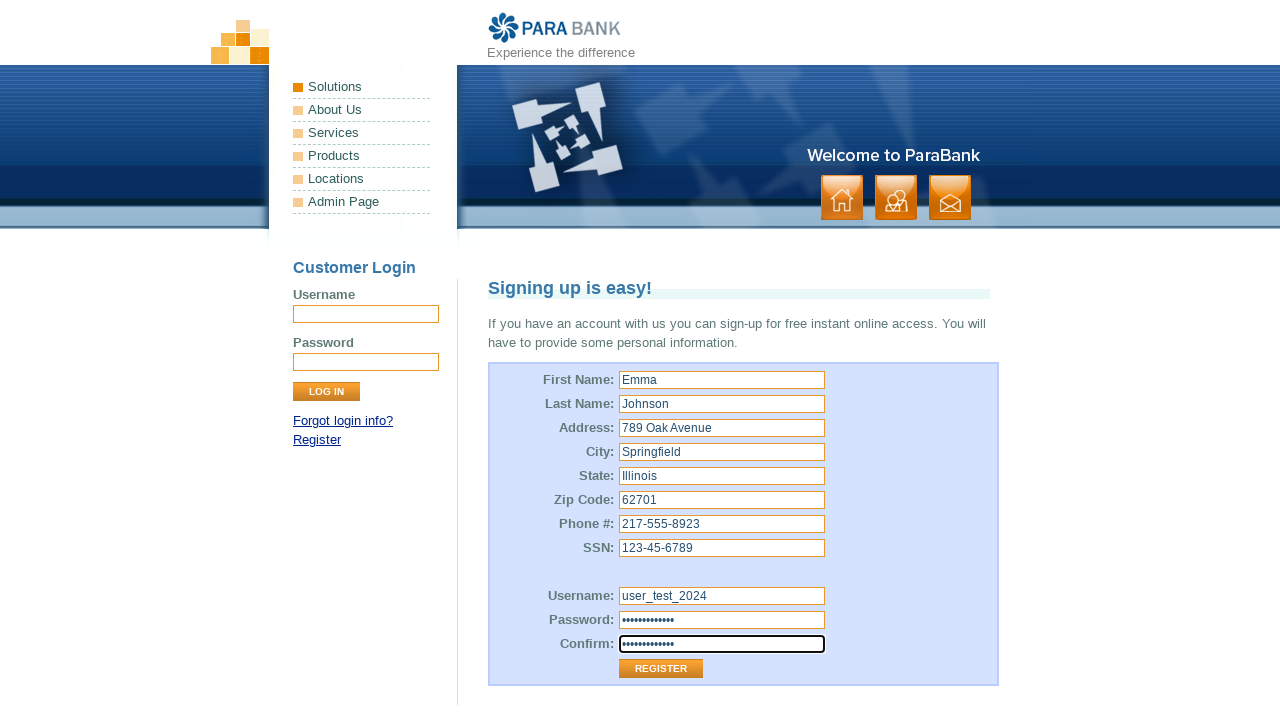

Clicked register button to submit the form at (896, 198) on .button
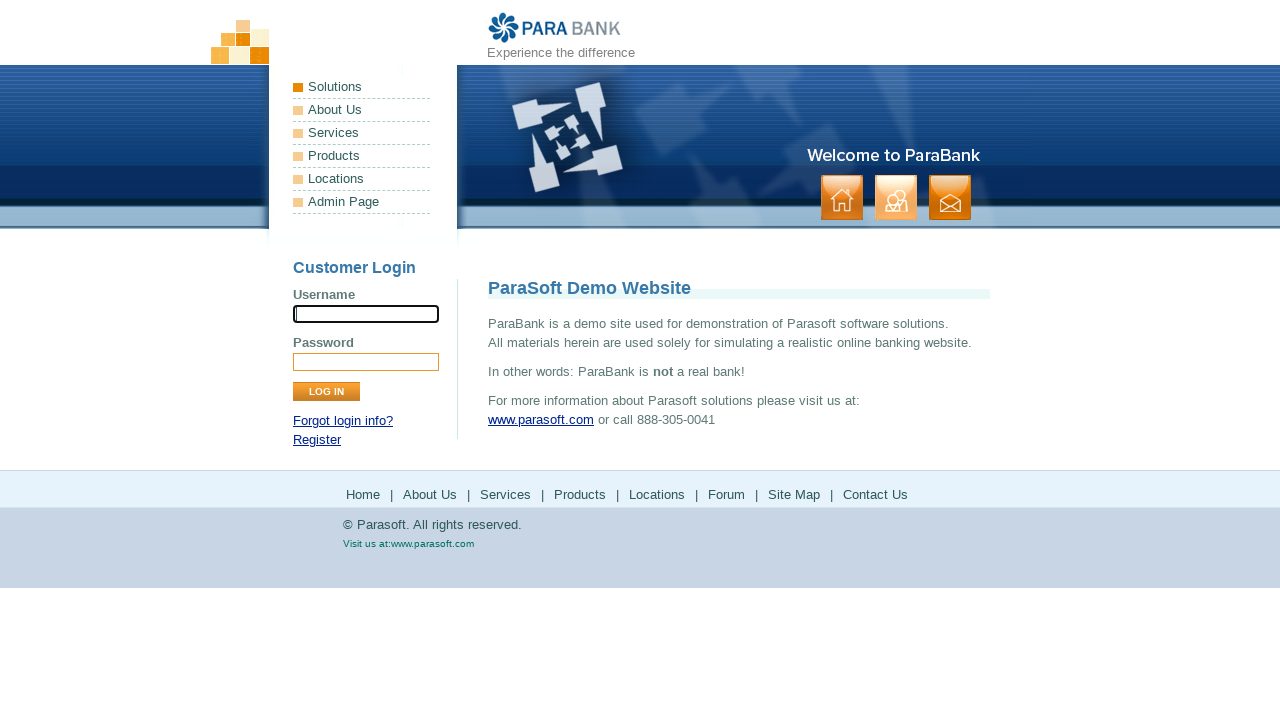

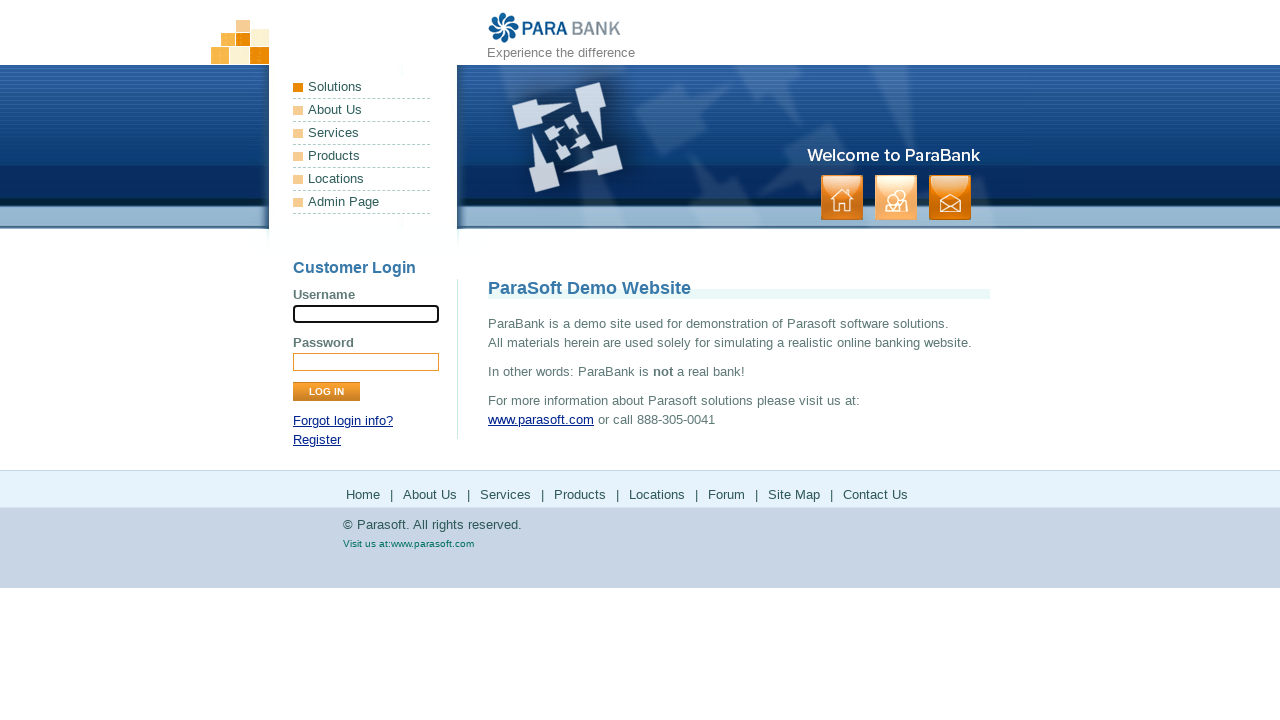